Fills out a complete form with personal information including name, job title, education level, gender, and date, then submits the form and verifies success message

Starting URL: http://formy-project.herokuapp.com/form

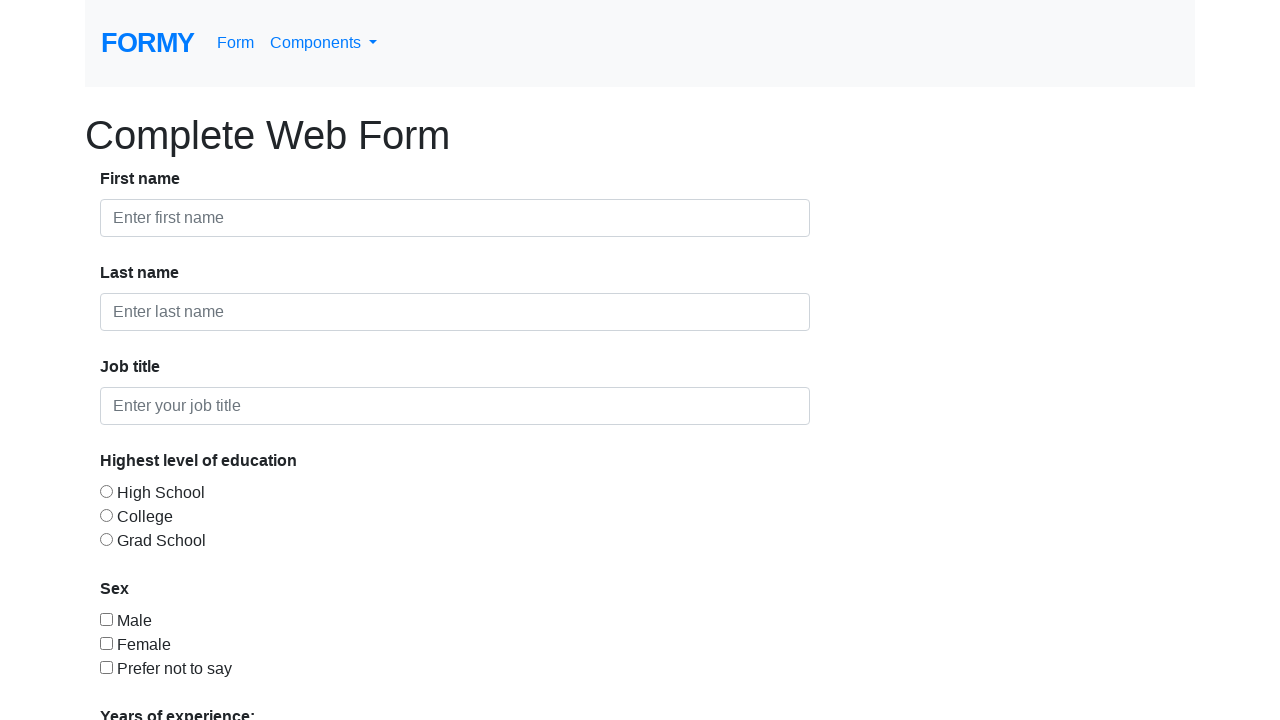

Filled first name field with 'Mahendra' on //input[@id='first-name']
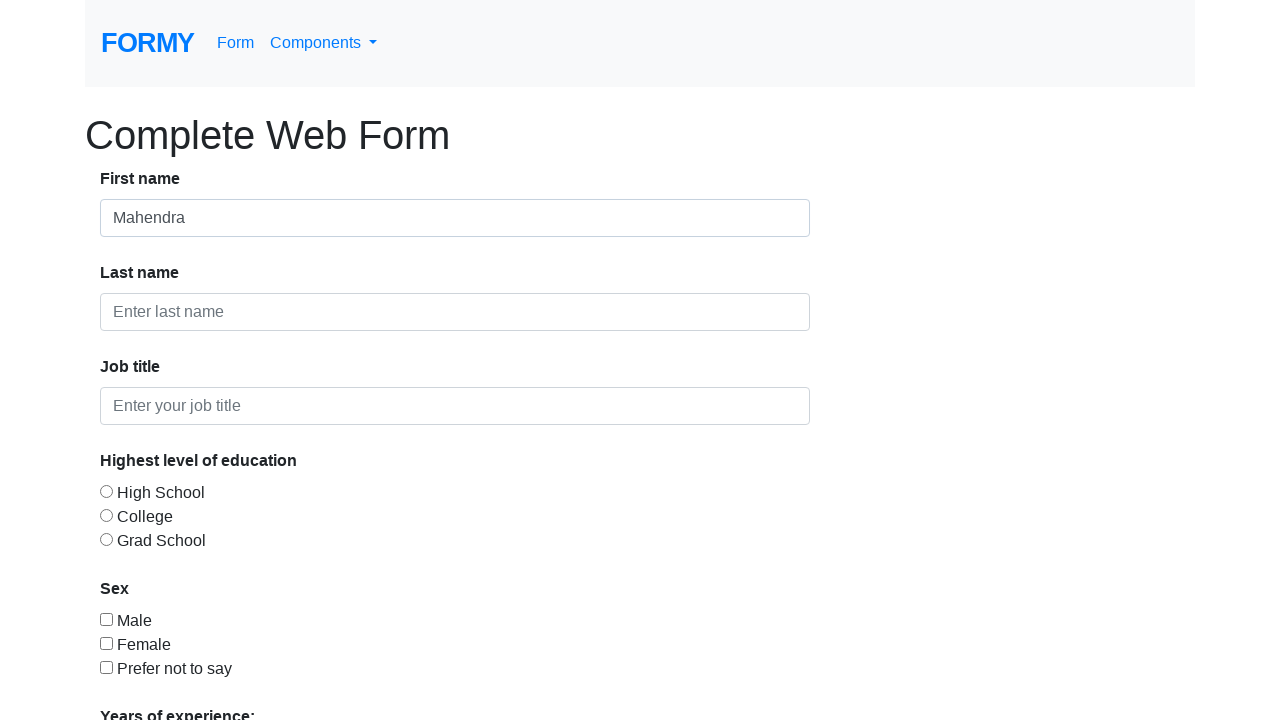

Filled last name field with 'Mane' on //input[@id='last-name']
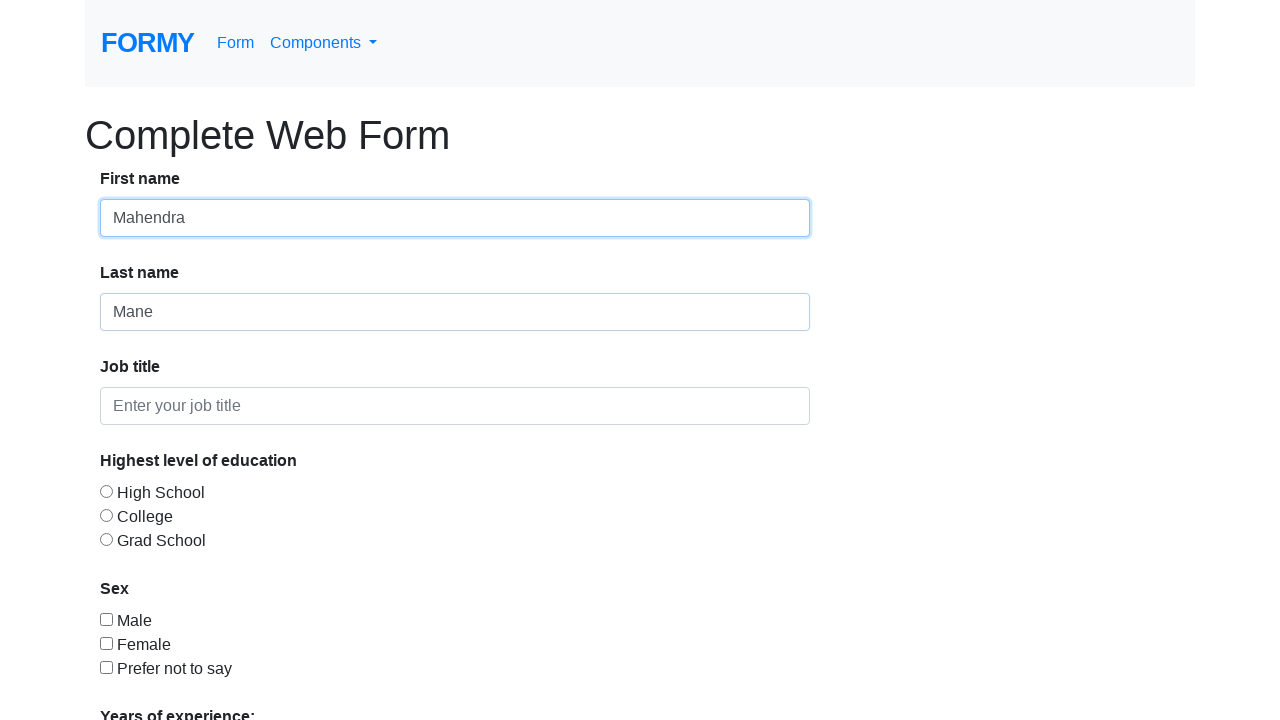

Filled job title field with 'Automation Engineer' on //input[@id='job-title']
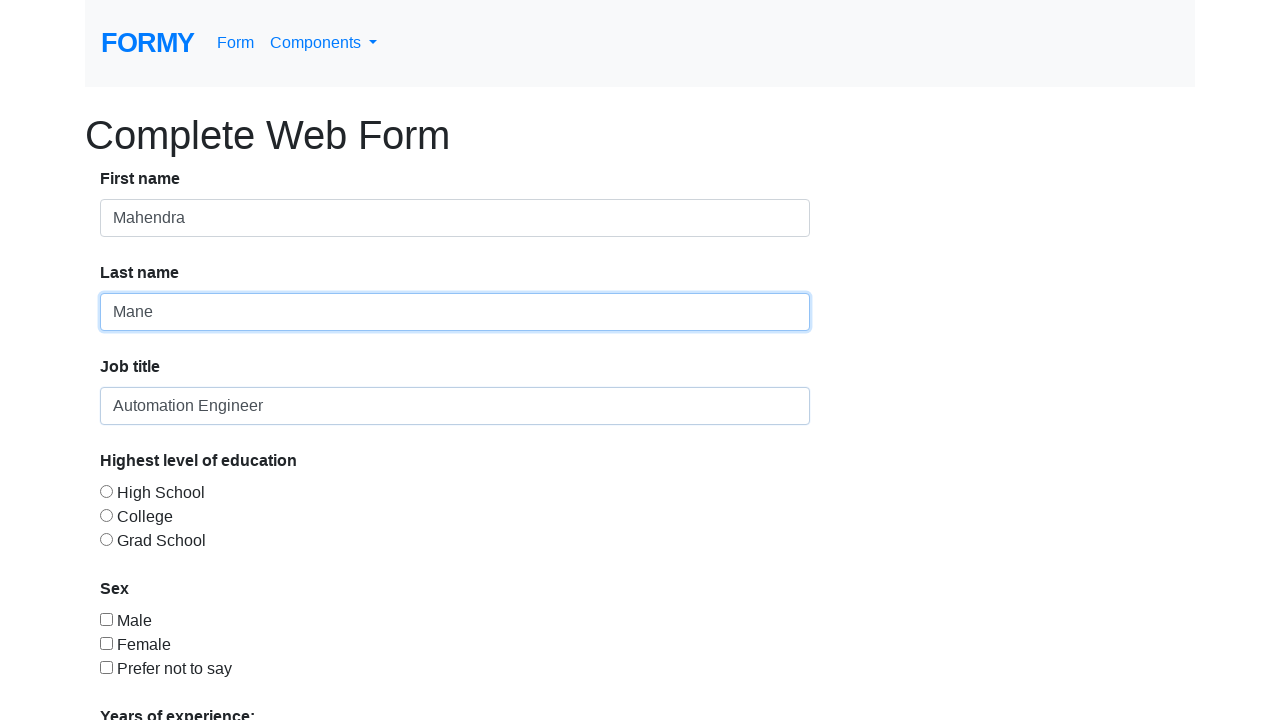

Selected education level radio button (option 2) at (106, 515) on xpath=//input[@id='radio-button-2']
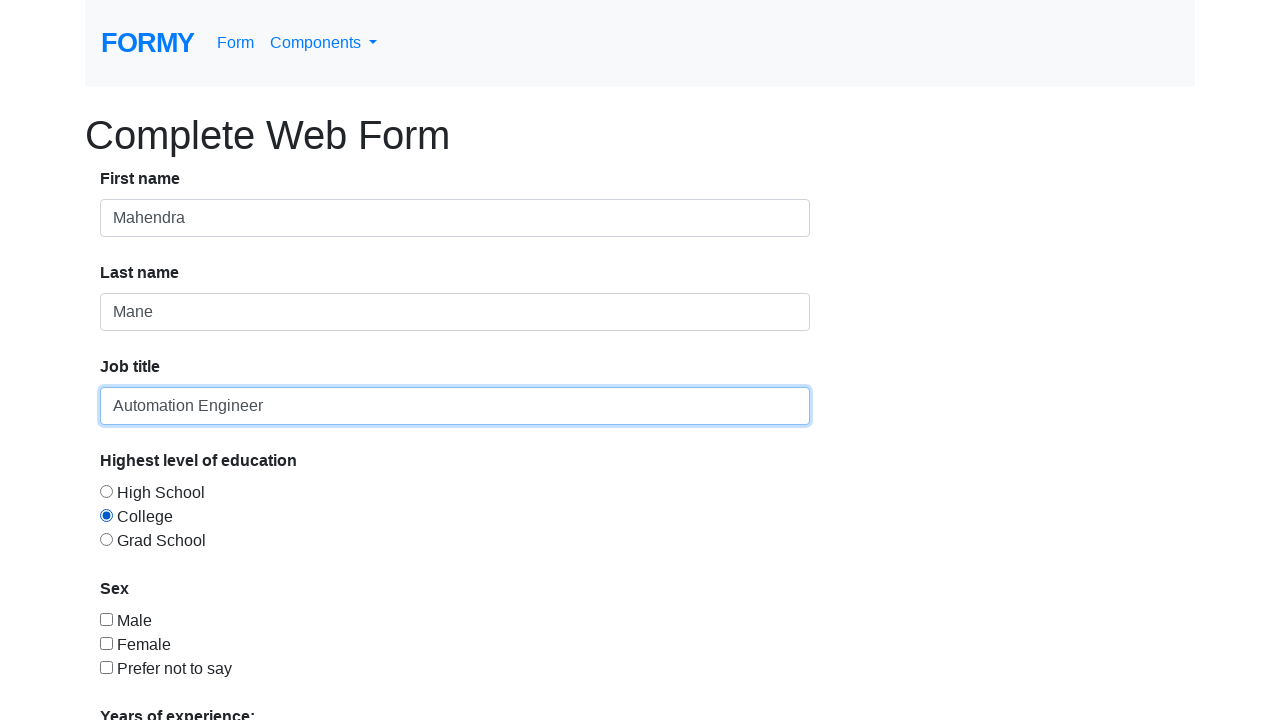

Selected gender checkbox (option 2) at (106, 643) on xpath=//input[@id='checkbox-2']
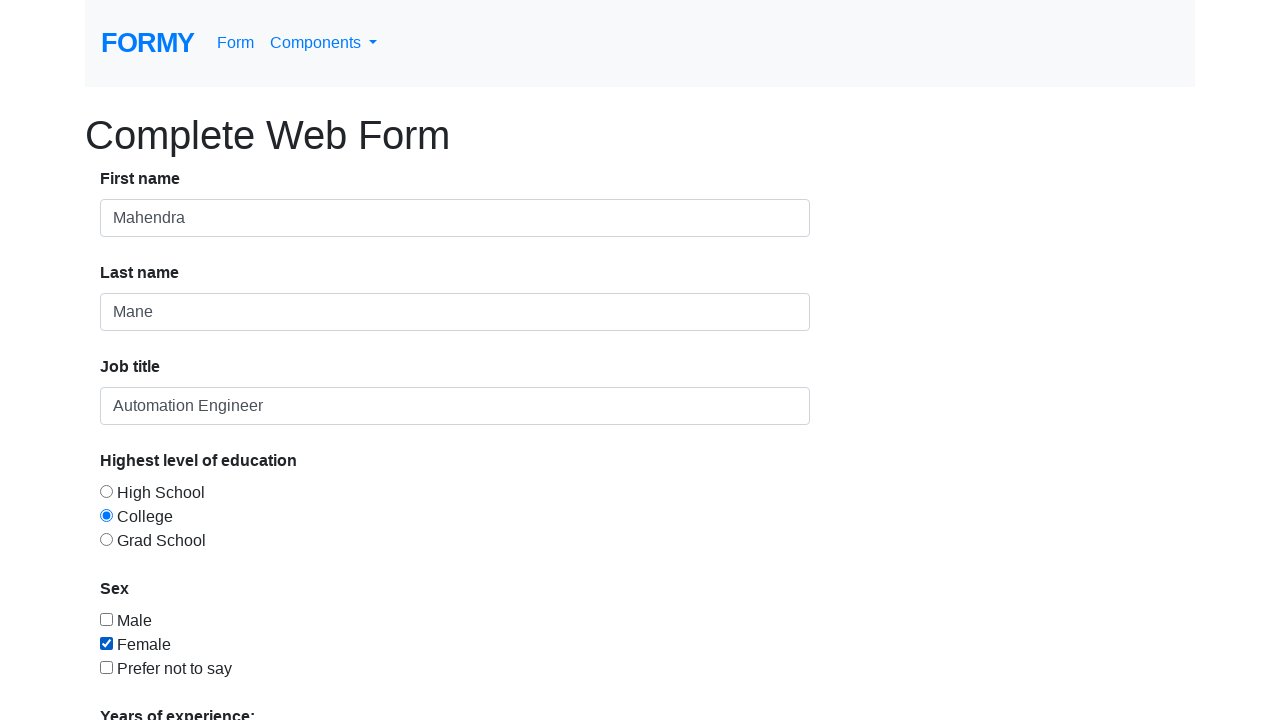

Filled date field with '02/18/2022' on //input[@id='datepicker']
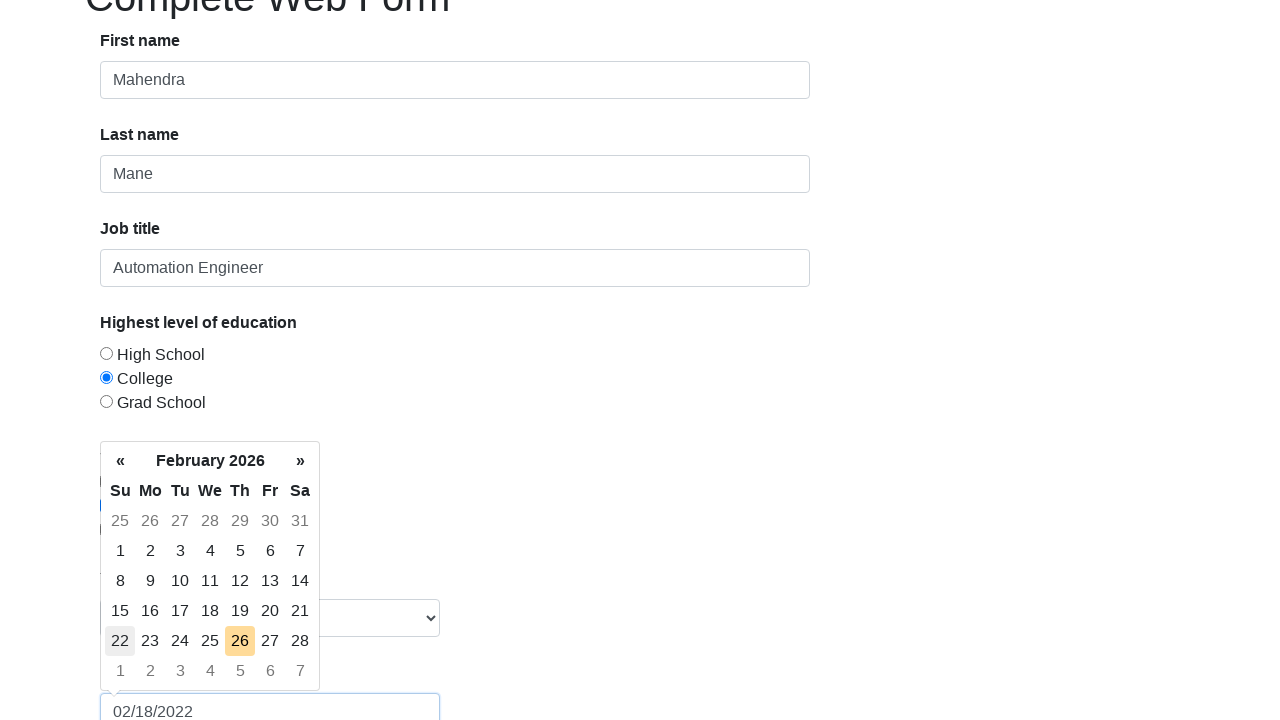

Clicked form submit button at (148, 680) on xpath=//a[@class='btn btn-lg btn-primary']
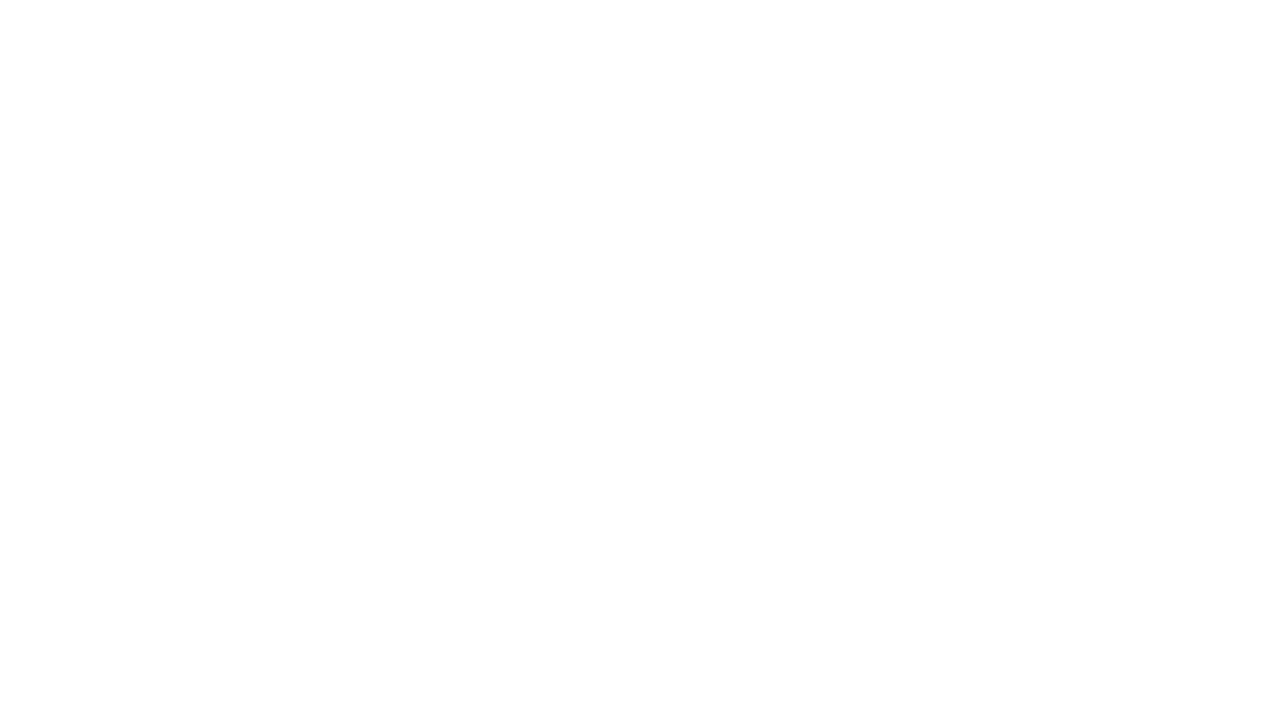

Success message appeared on the page
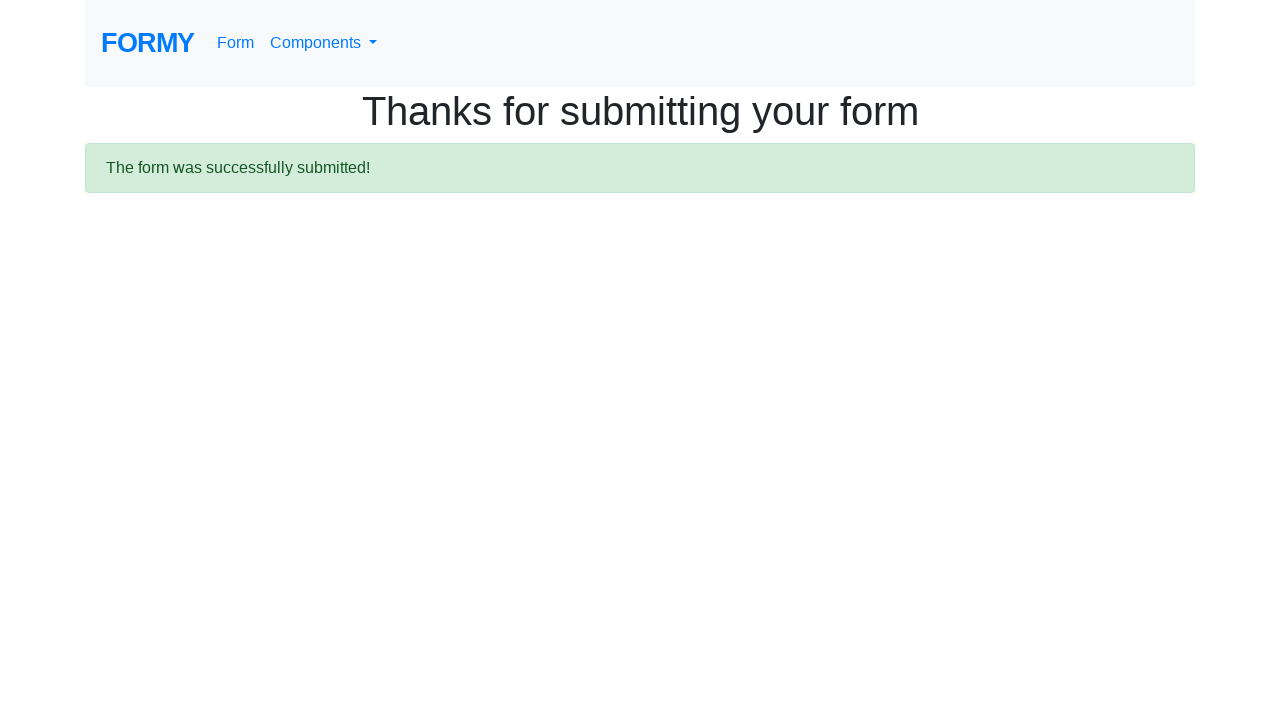

Retrieved success message: 
  The form was successfully submitted!

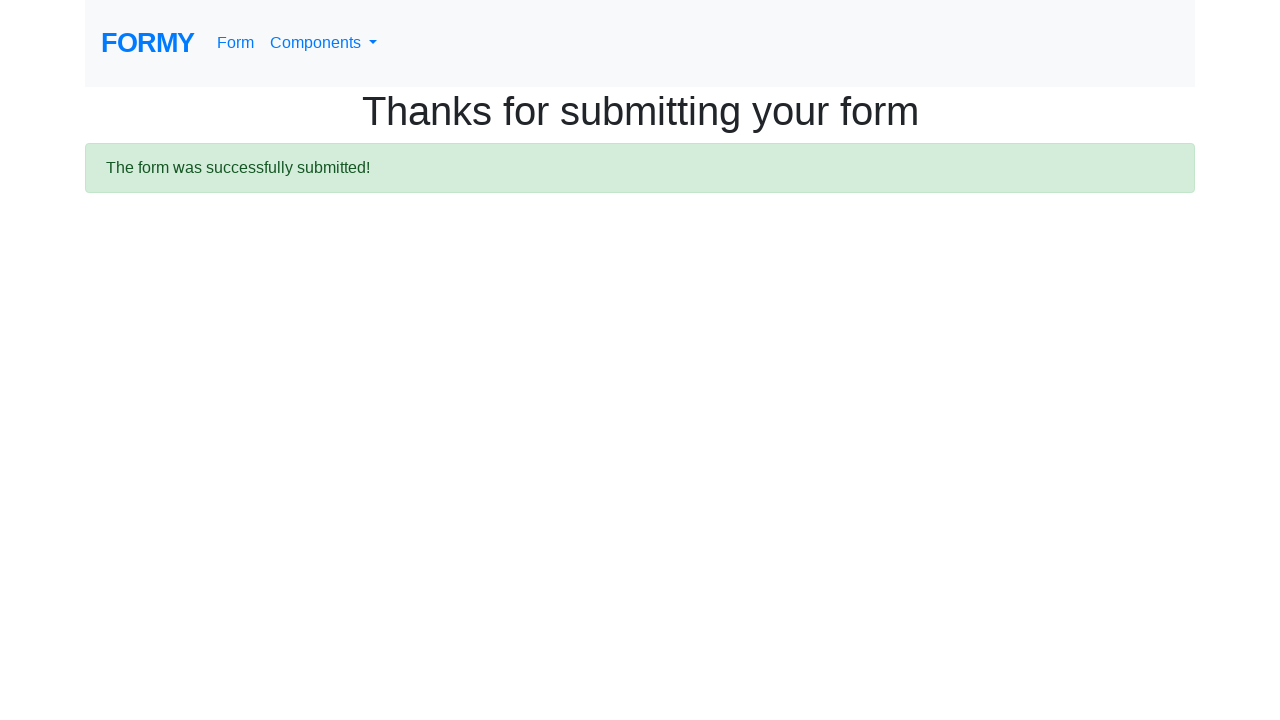

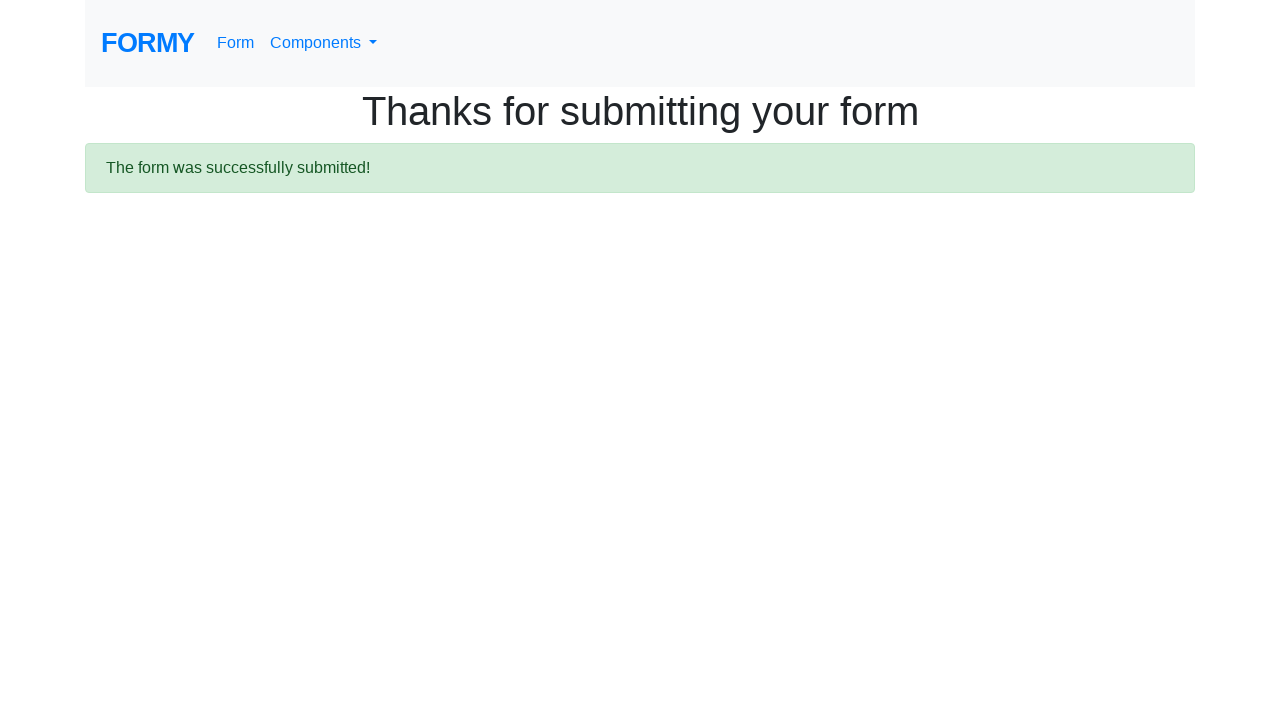